Navigates to a GitHub repository page and maximizes the browser window

Starting URL: https://github.com/Seenivasan-2002/AutomationTesting-

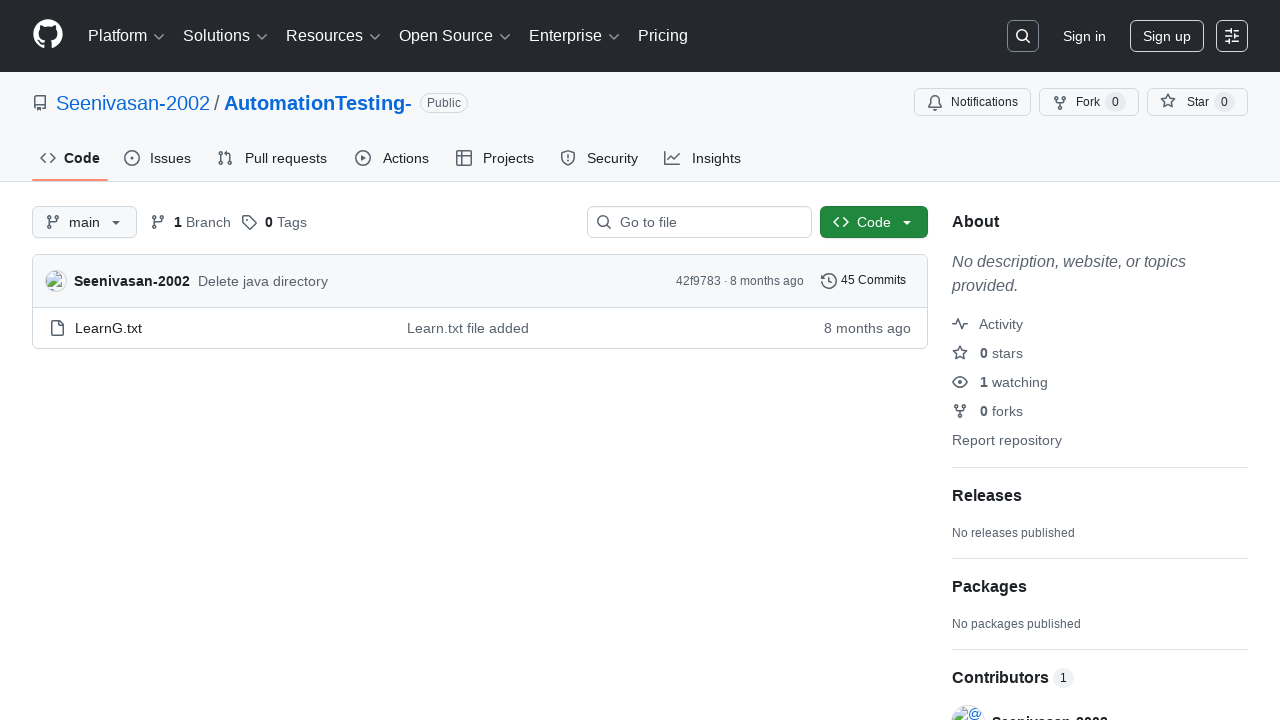

Set viewport size to 1920x1080 to maximize browser window
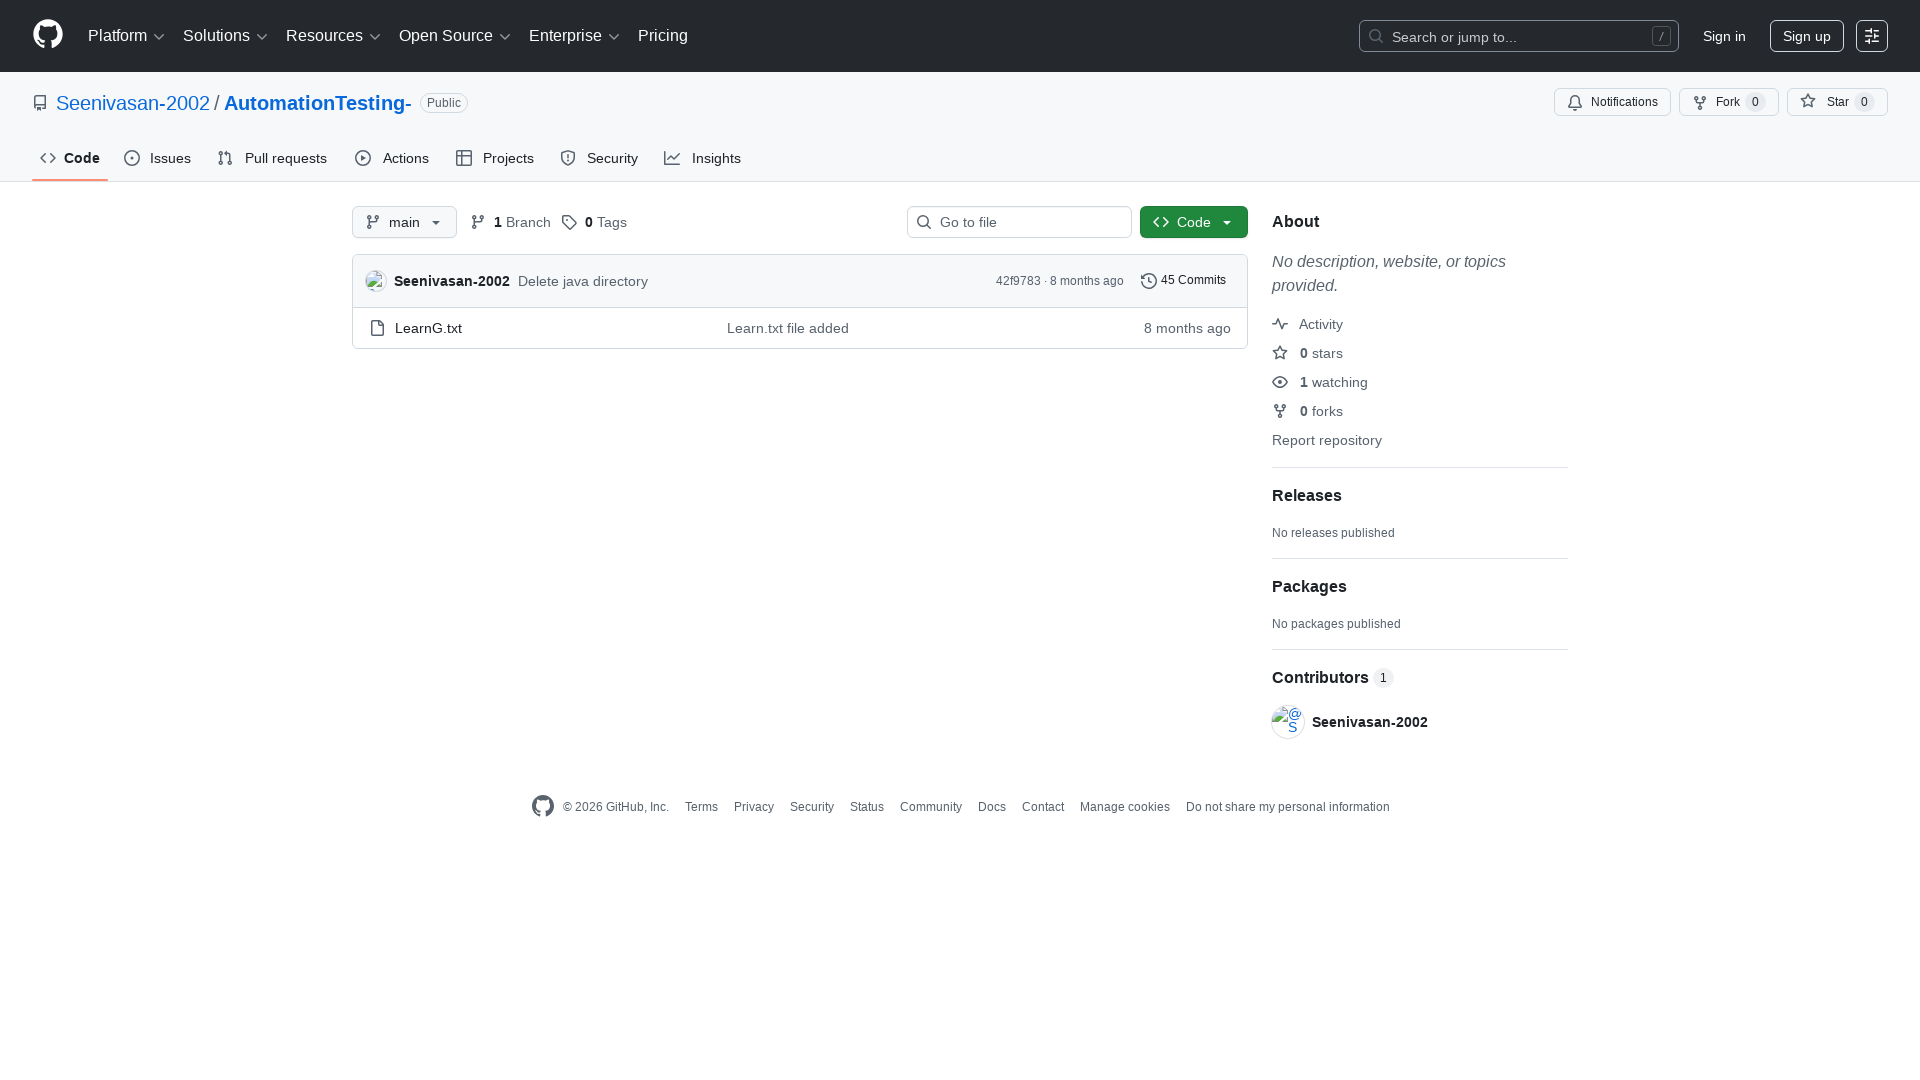

Waited for page to fully load (networkidle state)
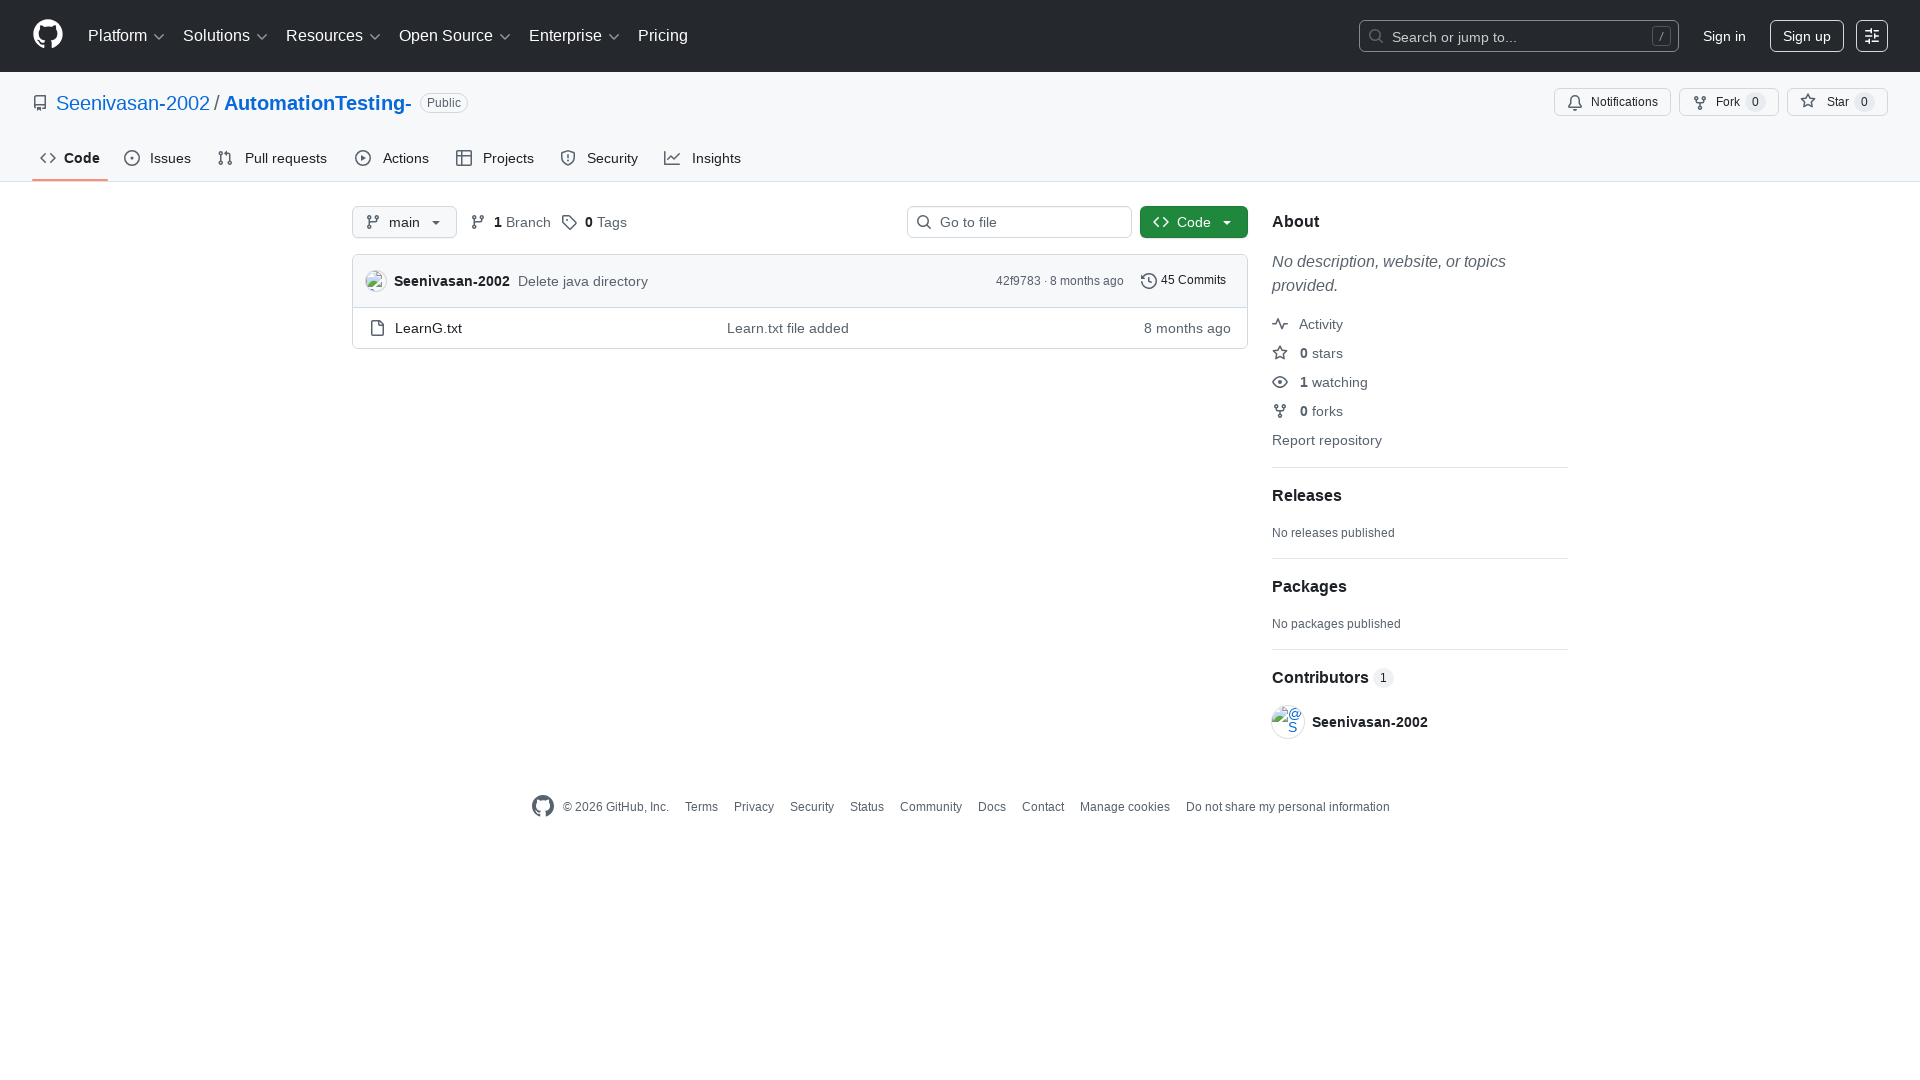

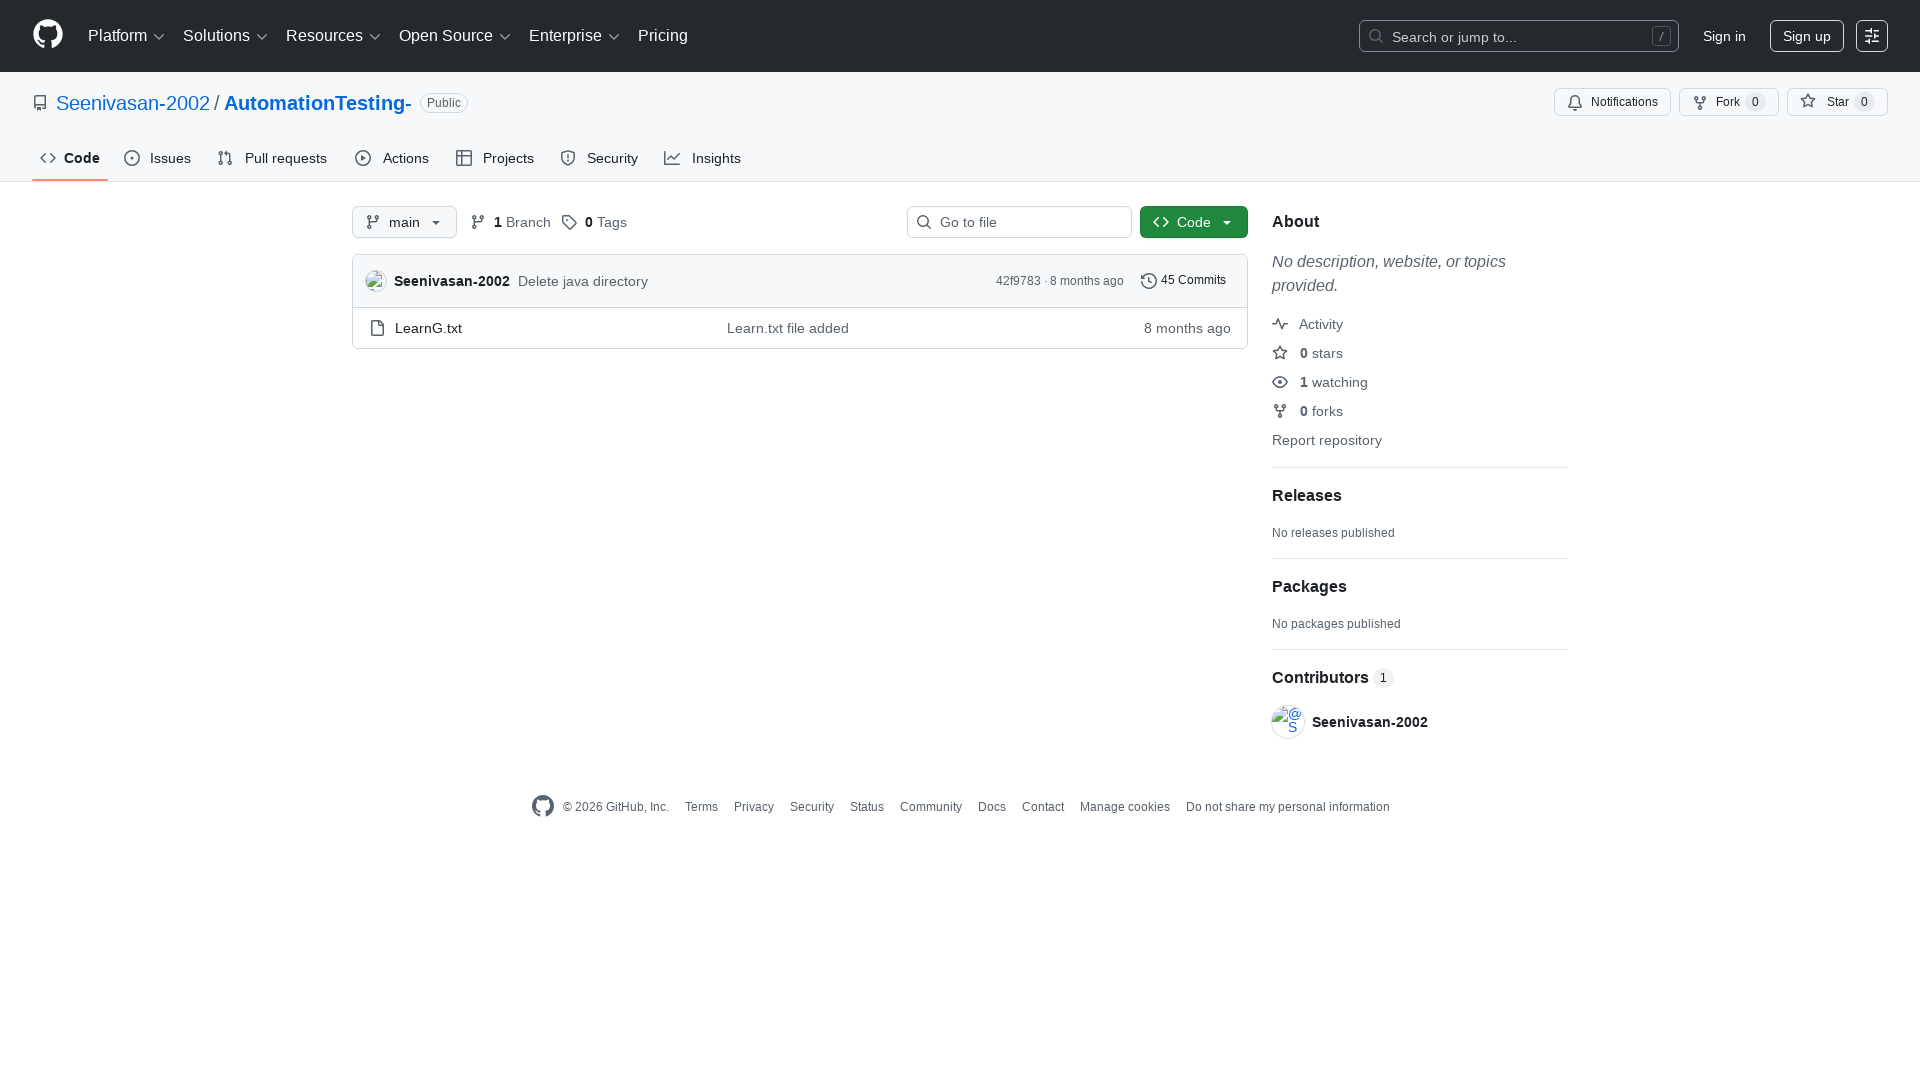